Verifies that Open Graph images have proper alt text for accessibility containing expected keywords

Starting URL: https://safetap.cl/

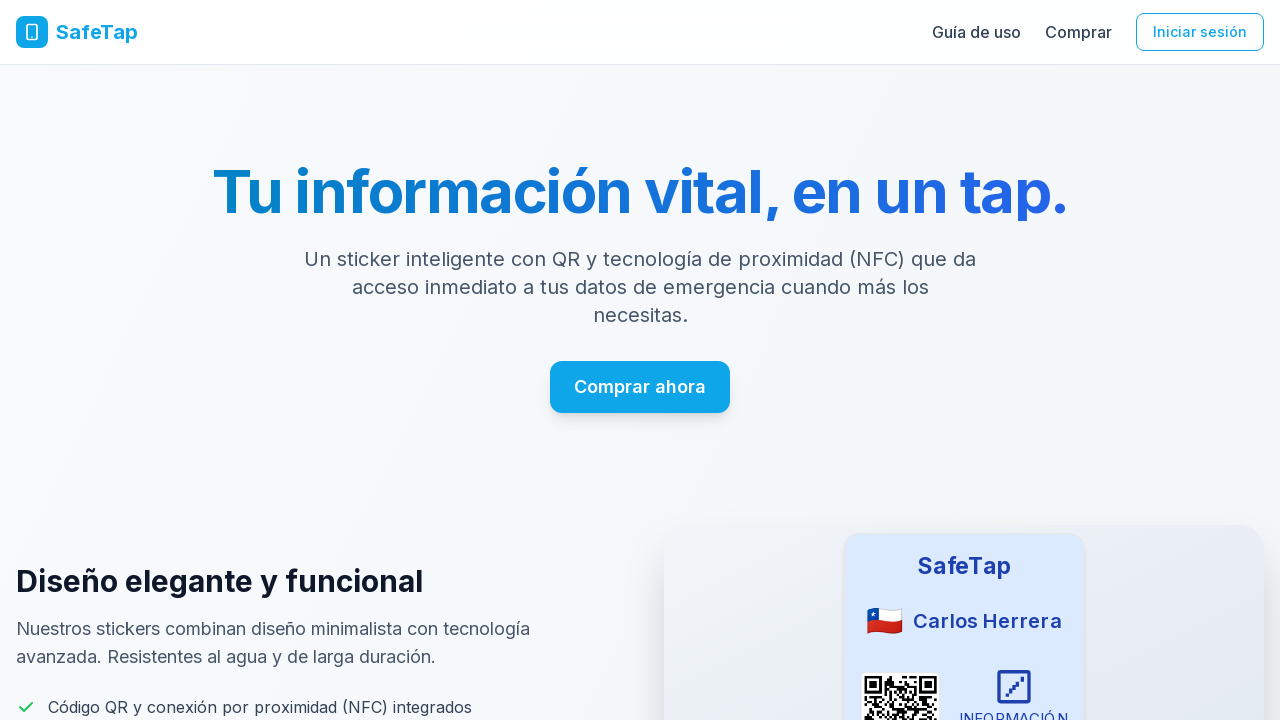

Navigated to https://safetap.cl/
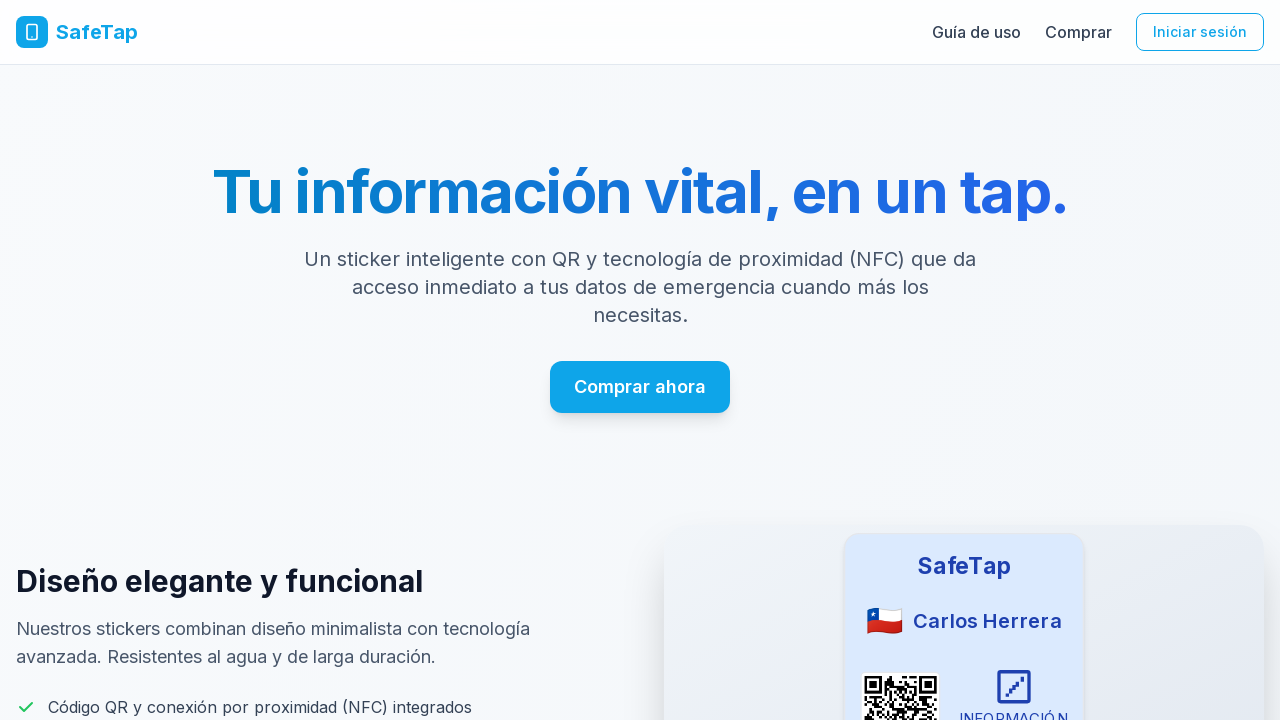

Located Open Graph image alt text meta tag
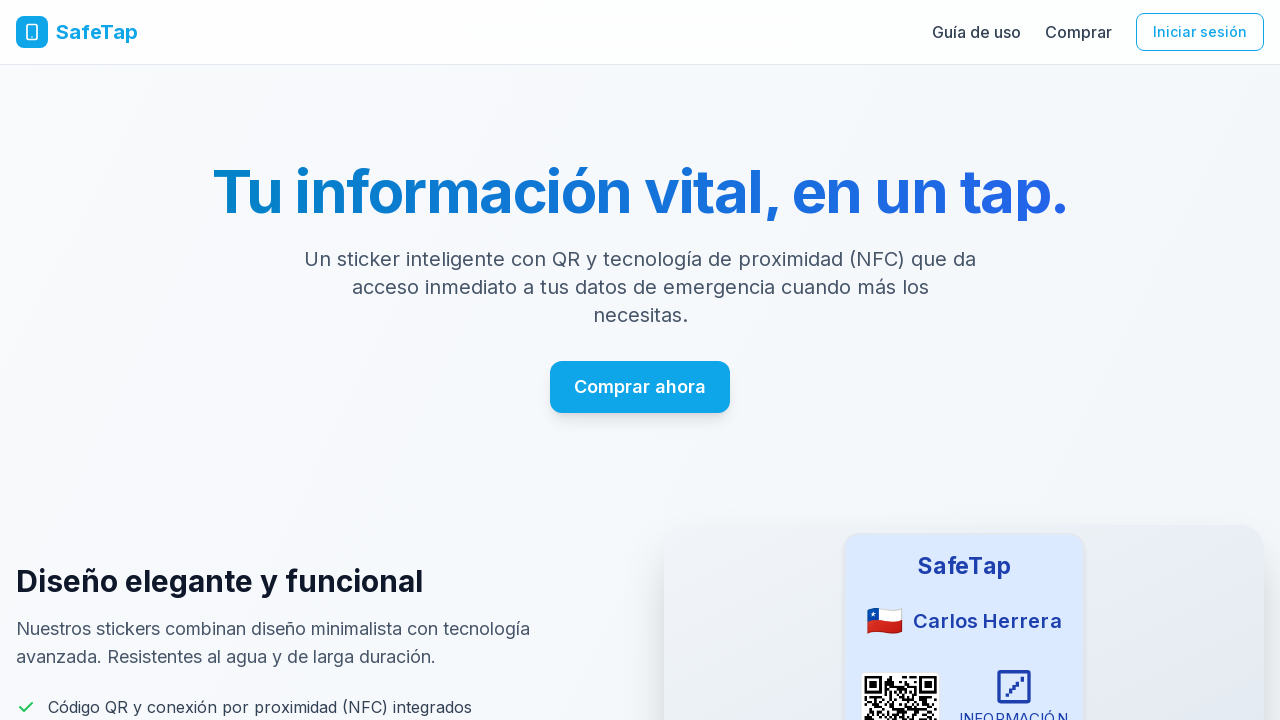

Retrieved alt text content from og:image:alt meta tag
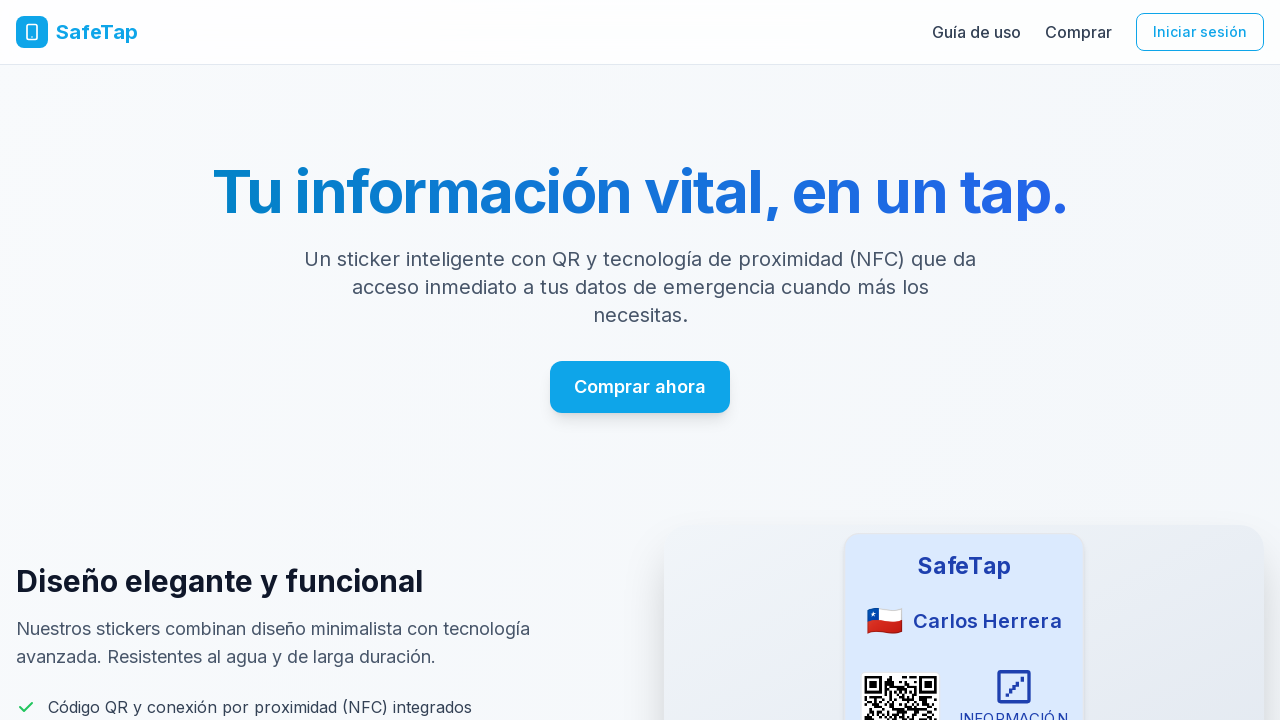

Verified that alt text is present
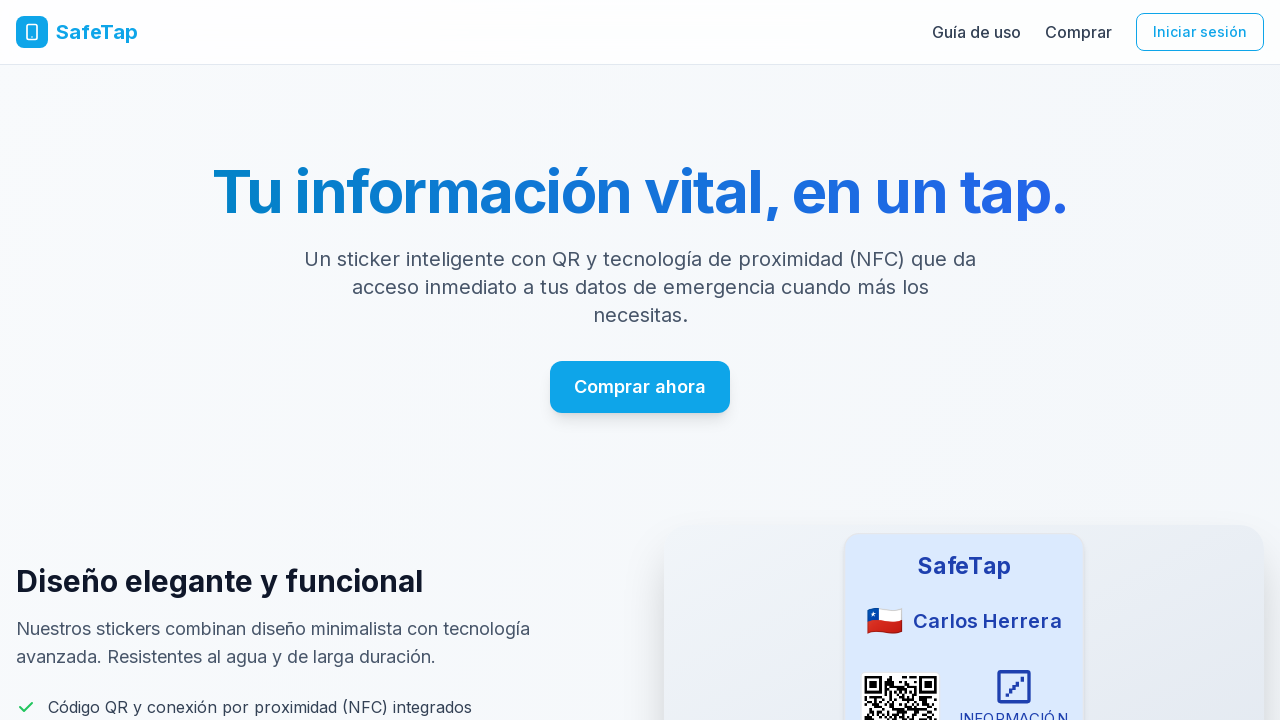

Verified that alt text contains 'SafeTap' keyword
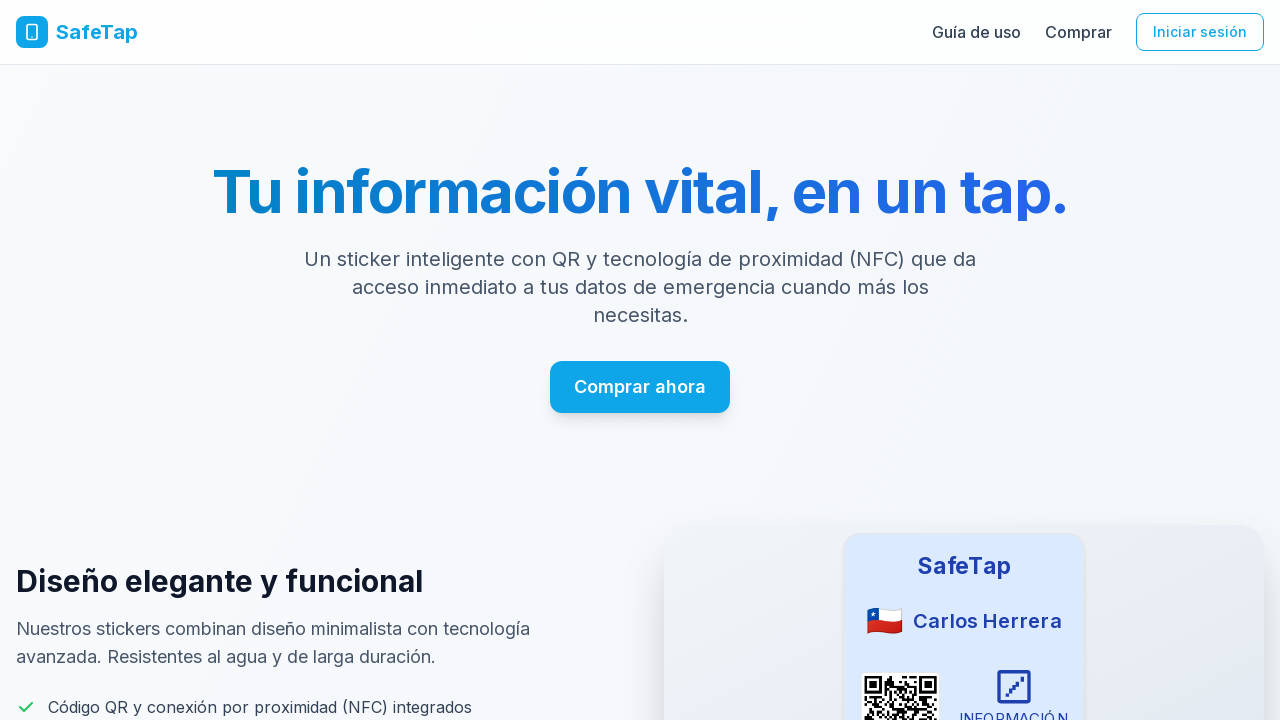

Verified that alt text contains 'emergencia' keyword
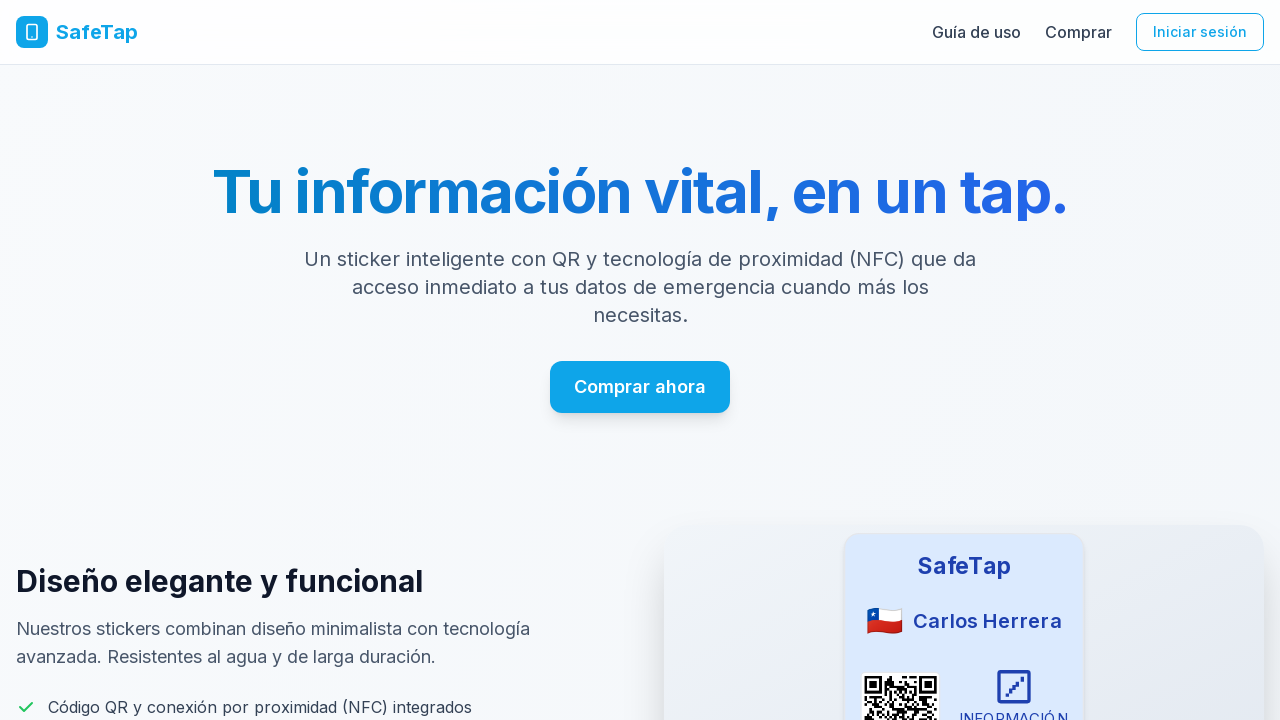

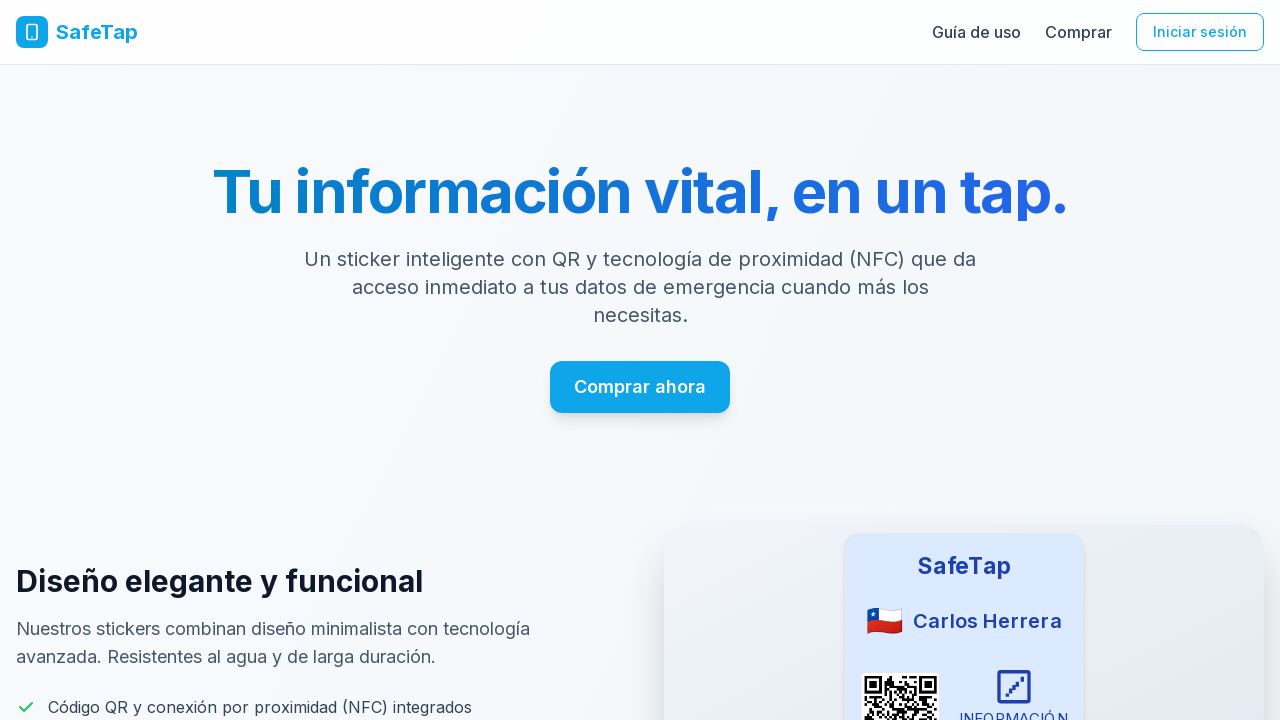